Tests the search functionality by searching for "volume" and verifying the Volume Calculator link appears in results

Starting URL: https://www.calculator.net/triangle-calculator.html

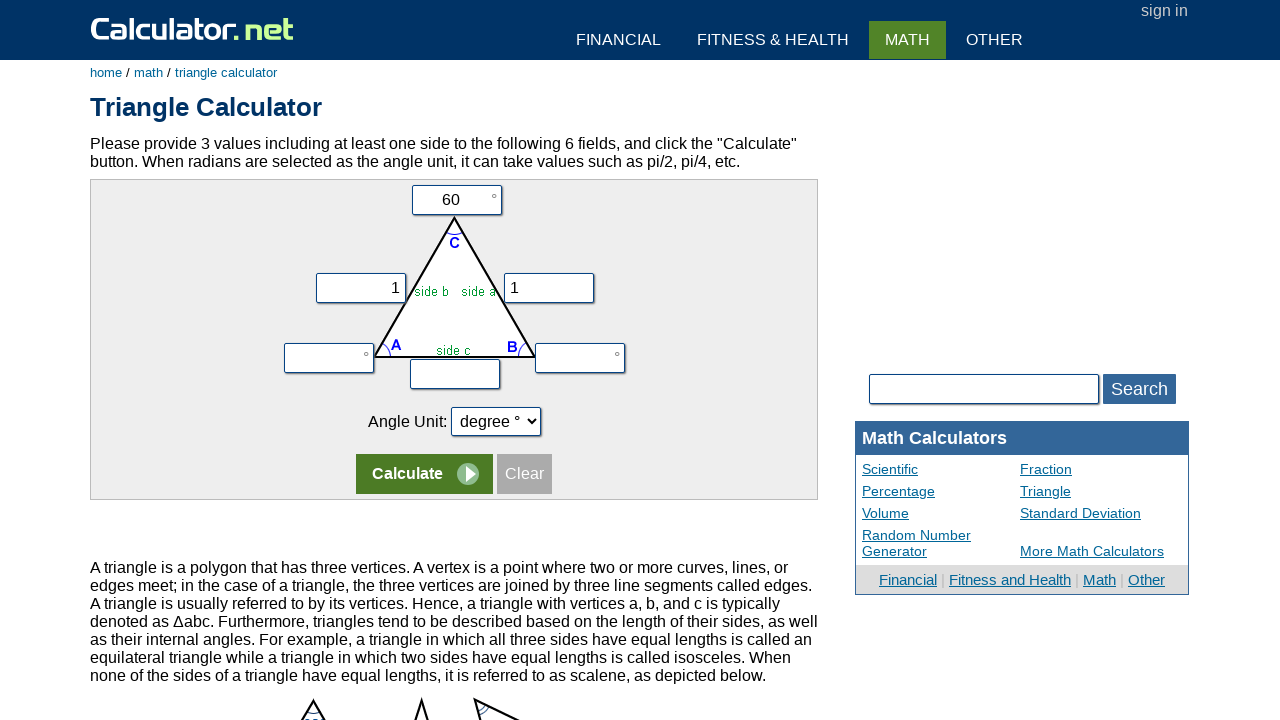

Cleared the search bar on input[name='calcSearchTerm']
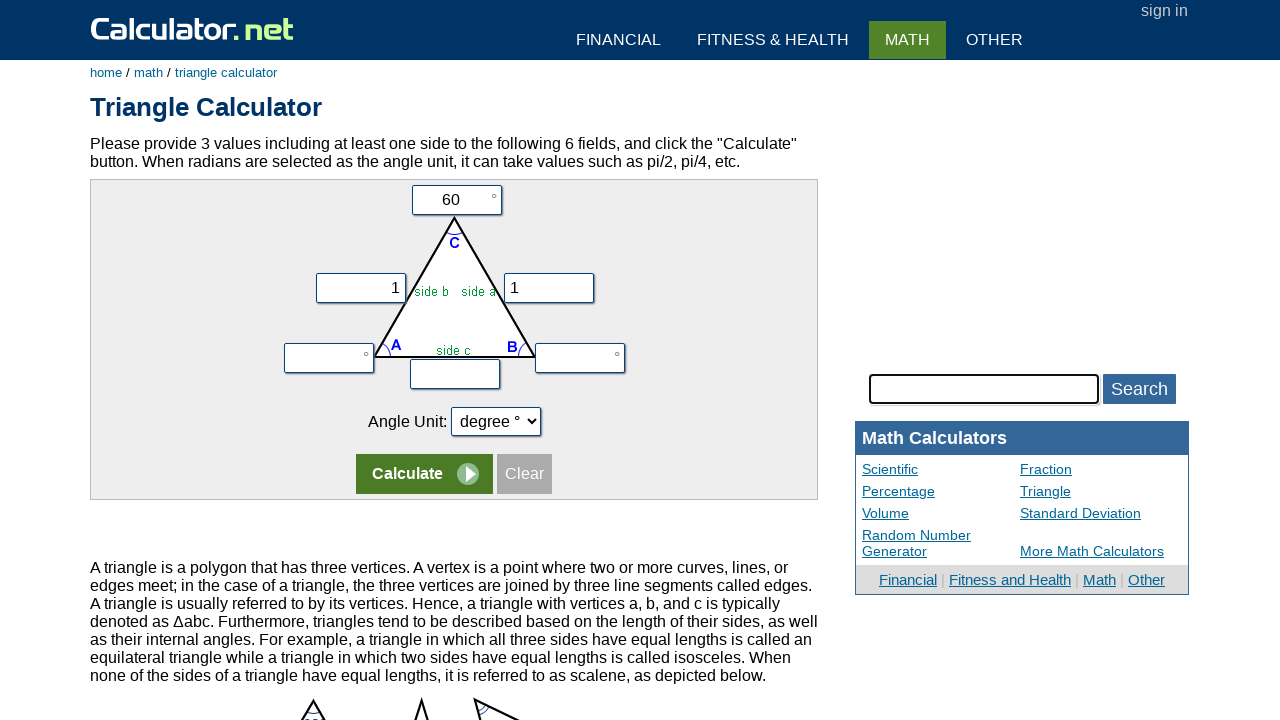

Filled search bar with 'volume' on input[name='calcSearchTerm']
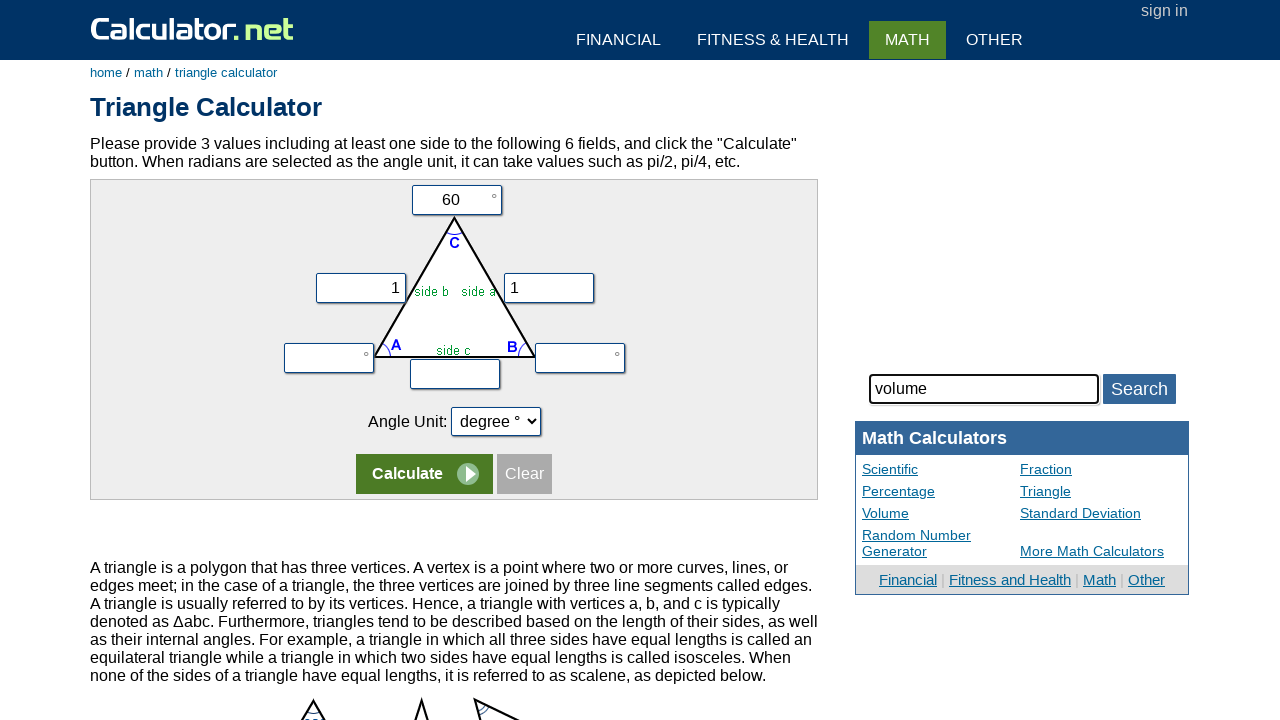

Clicked the search button at (1139, 388) on #bluebtn
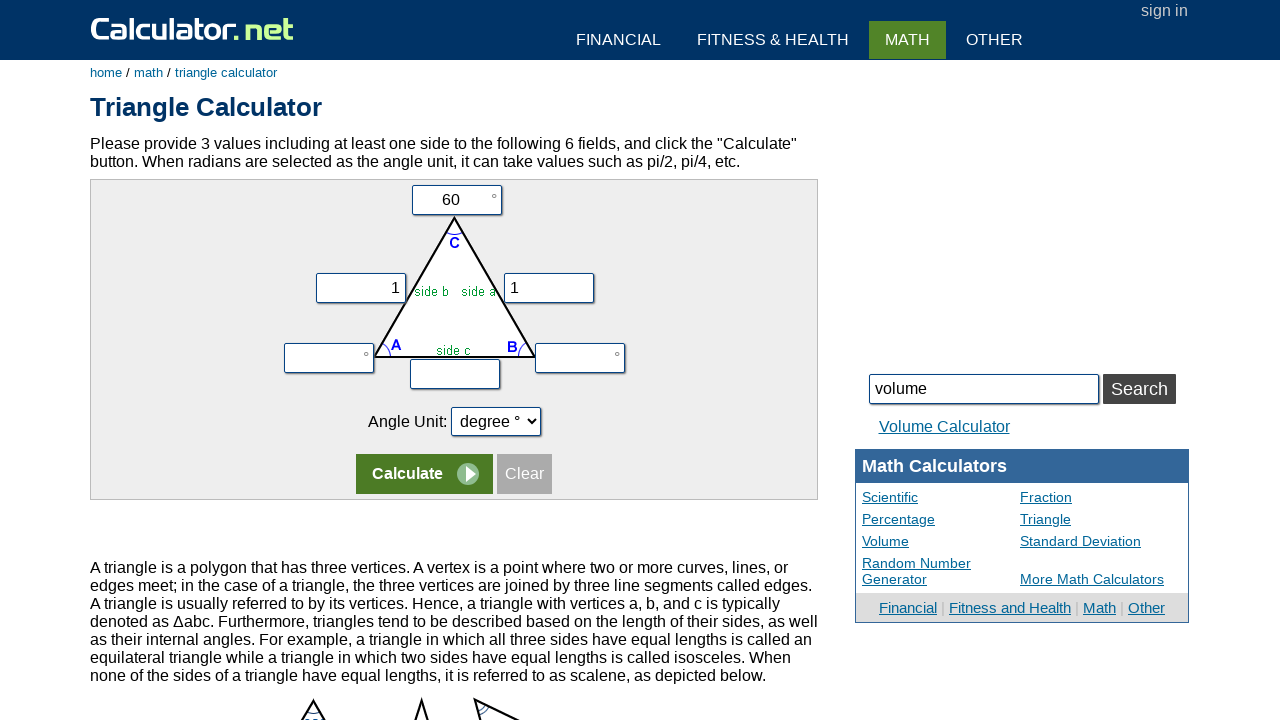

Search results loaded and Volume Calculator link appeared
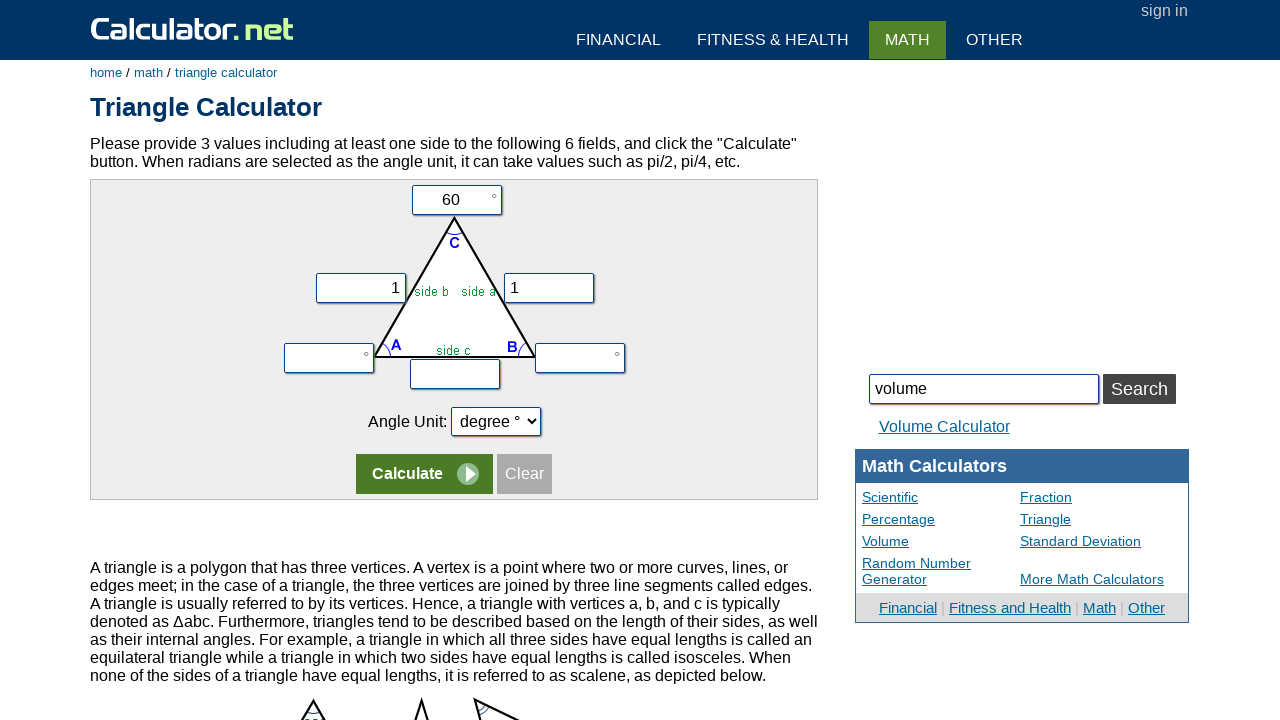

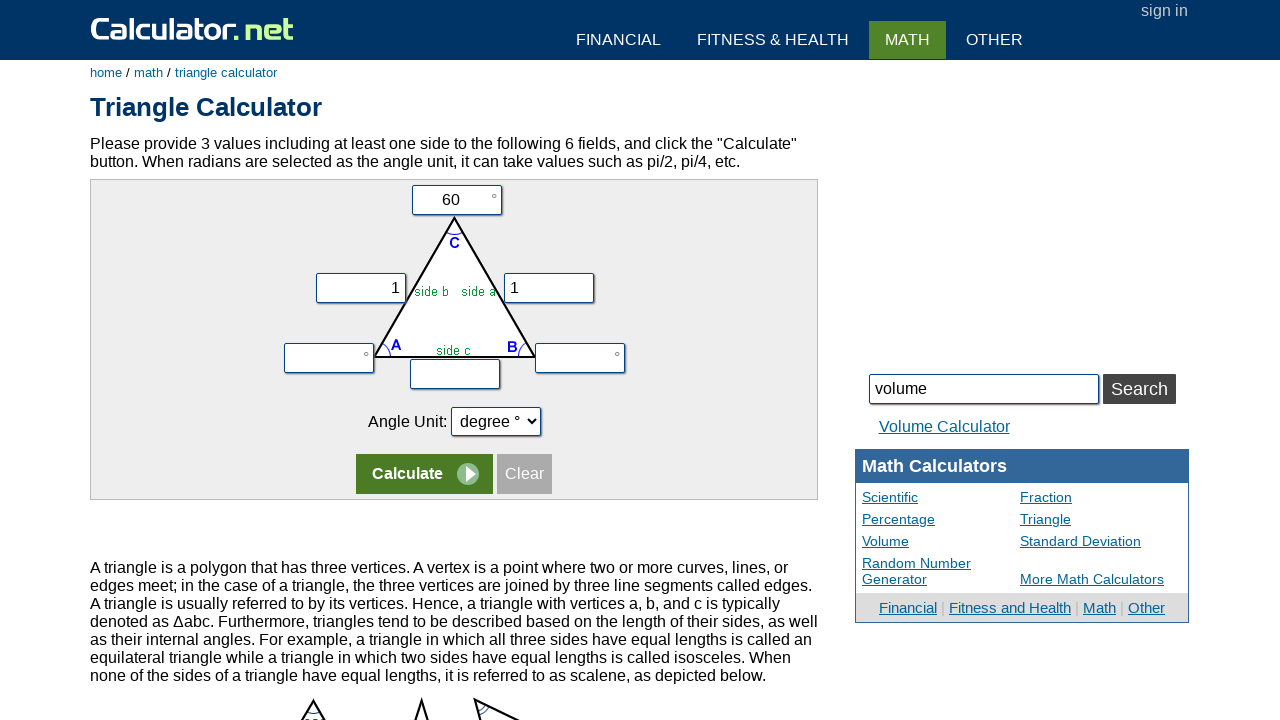